Tests the percentage calculator functionality by navigating to the calculator, entering values for percentage calculation, and verifying the result

Starting URL: https://www.calculator.net

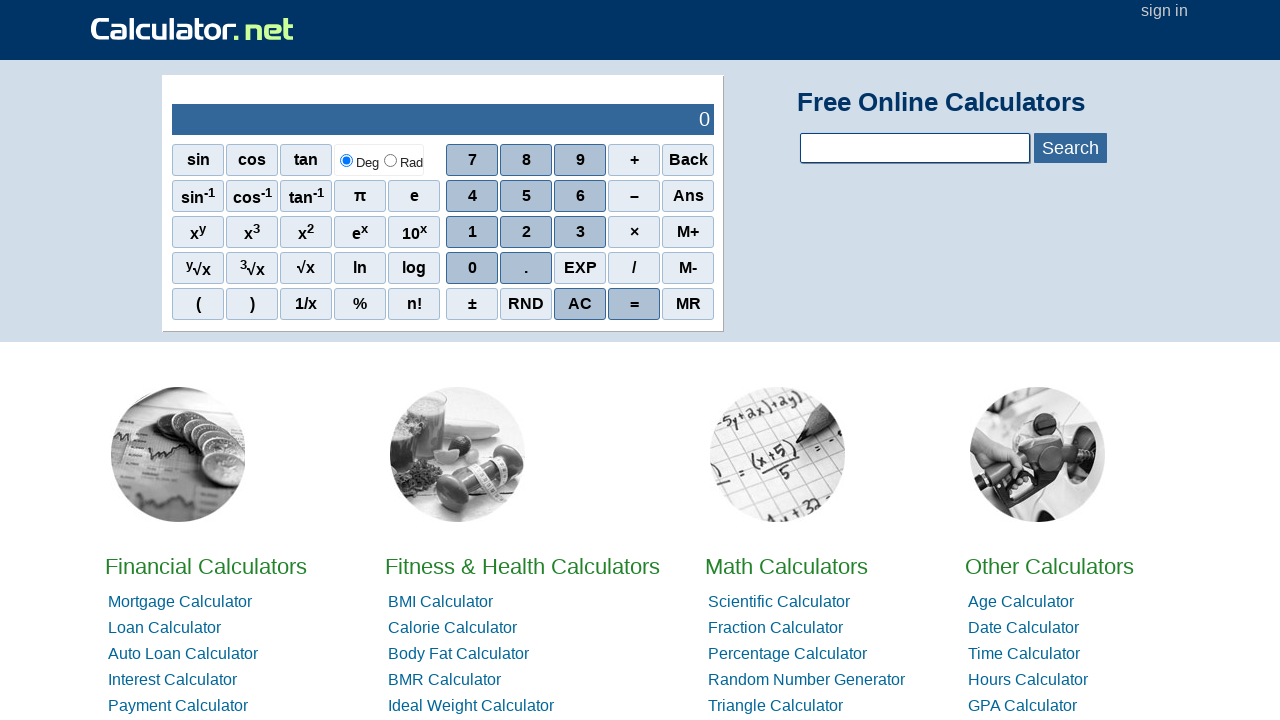

Navigated to calculator.net
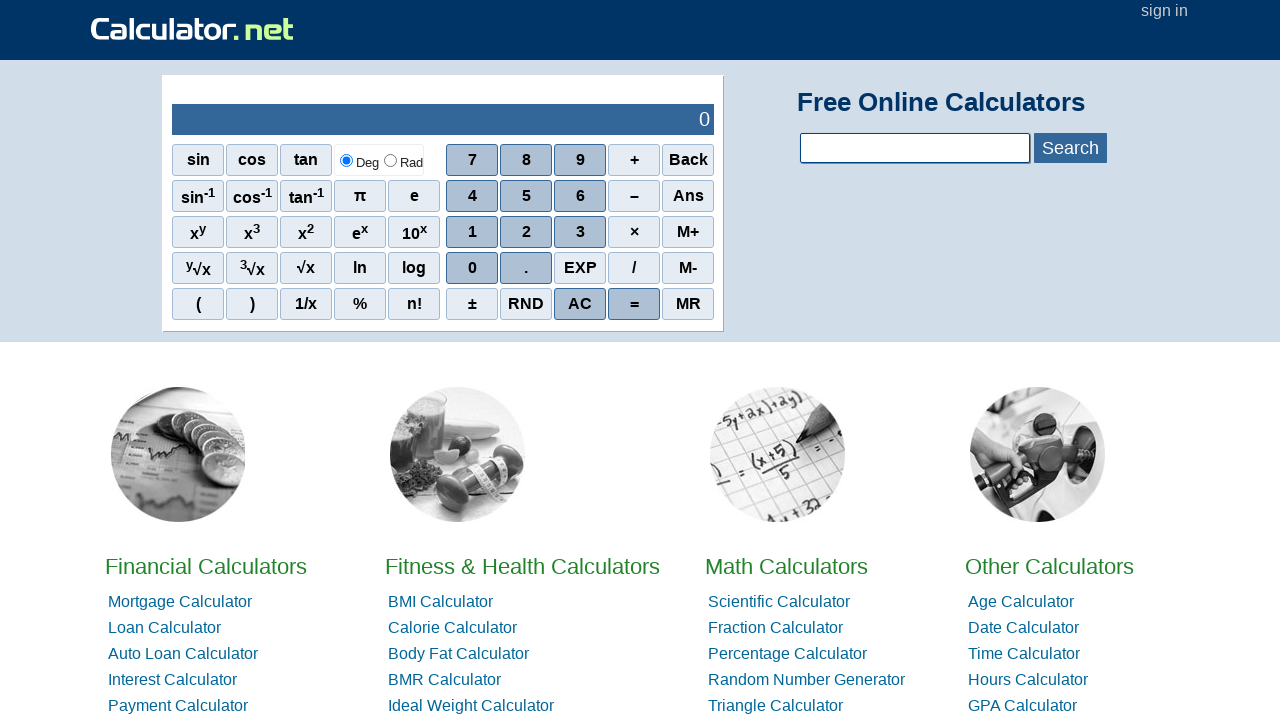

Clicked on Percentage Calculator link at (788, 654) on a:has-text('Percentage Calculator')
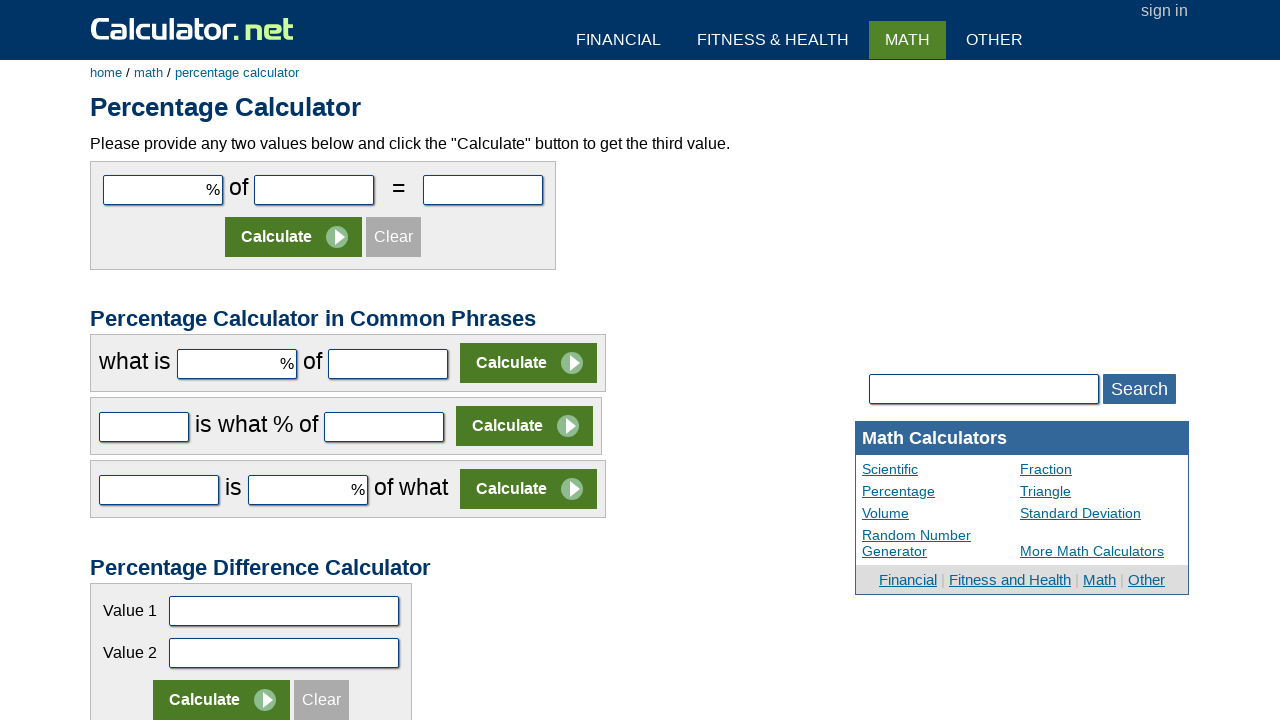

Calculator page loaded (networkidle)
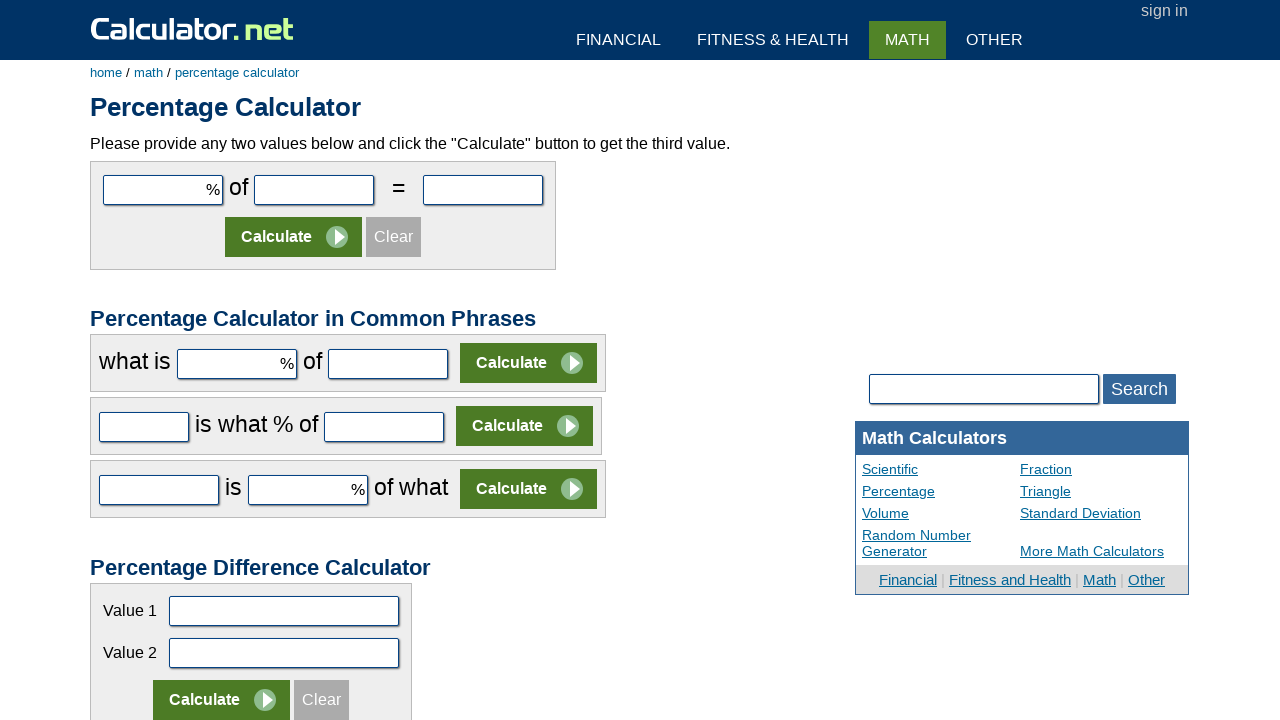

Entered 20 in the first percentage input field on input[name='cpar1']
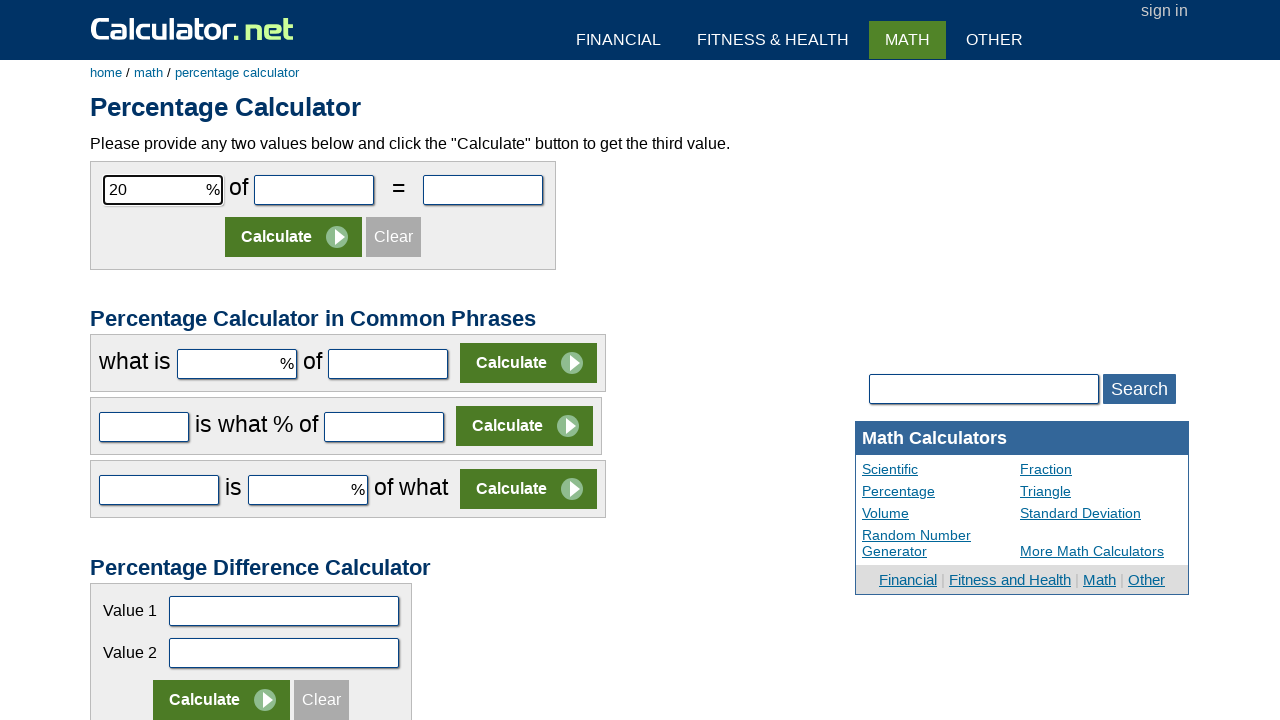

Entered 120000 in the second input field on input[id='cpar2']
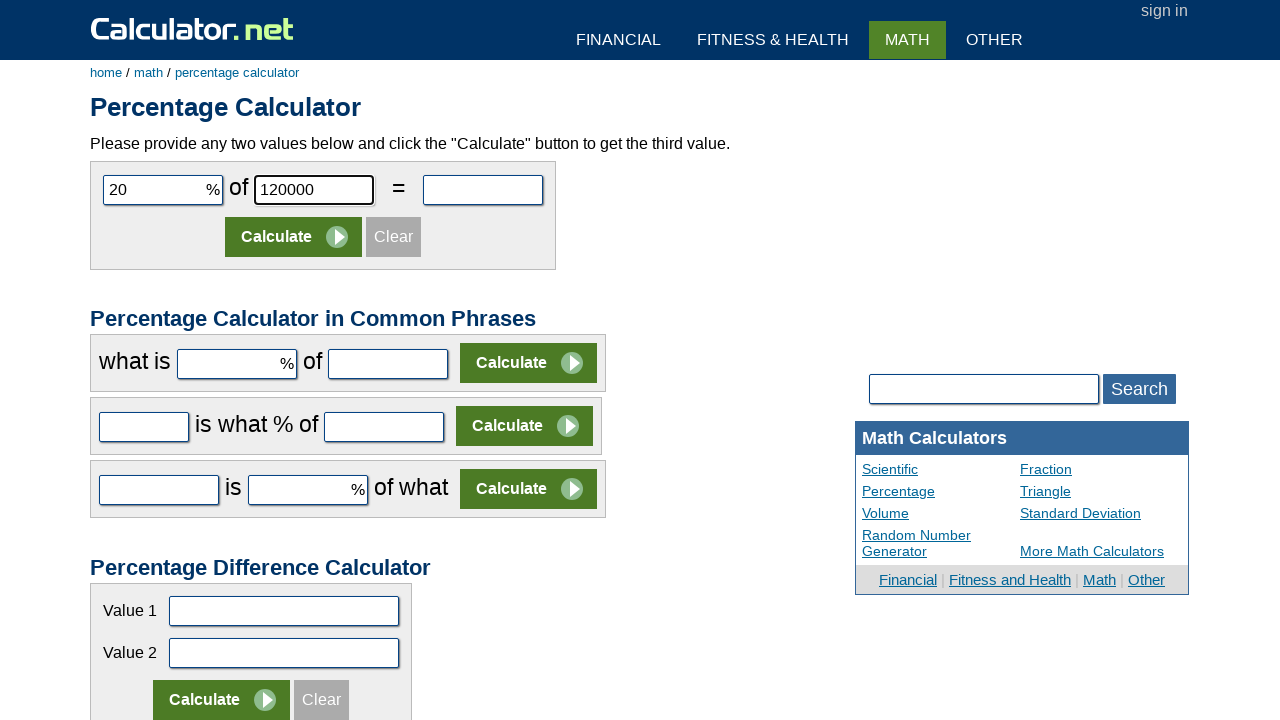

Pressed Enter to submit the calculation on input[id='cpar2']
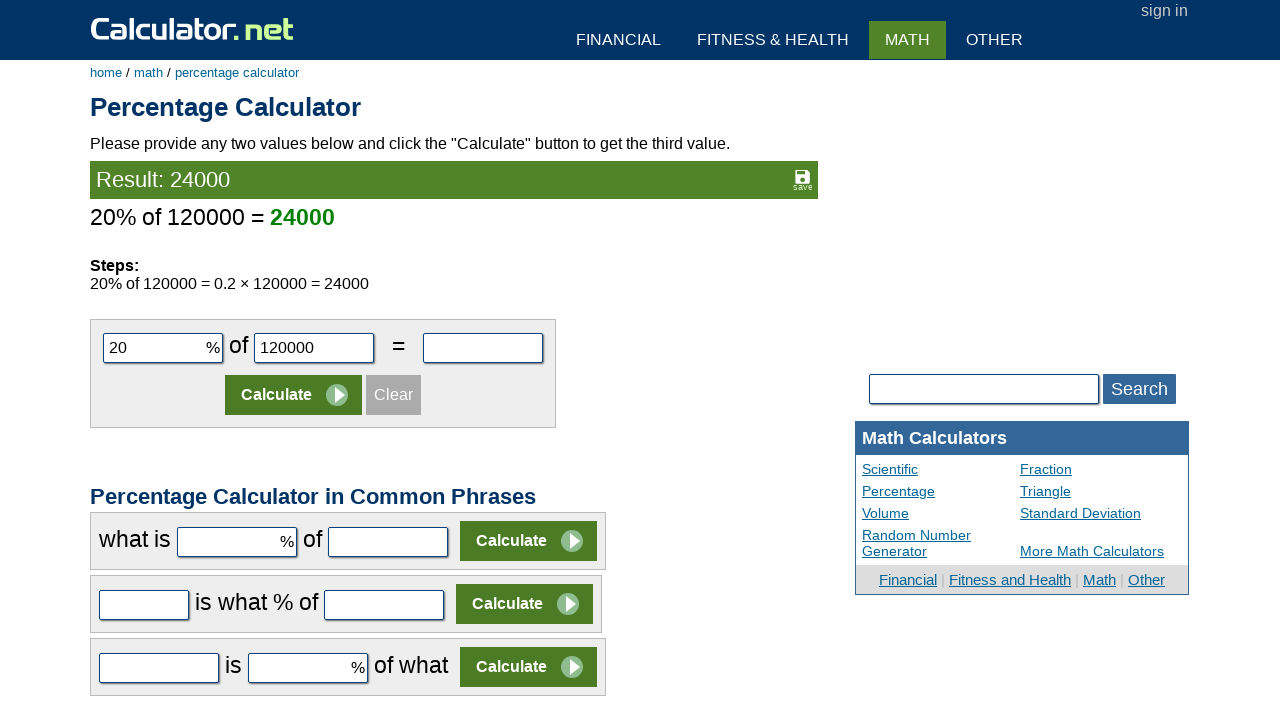

Result element loaded
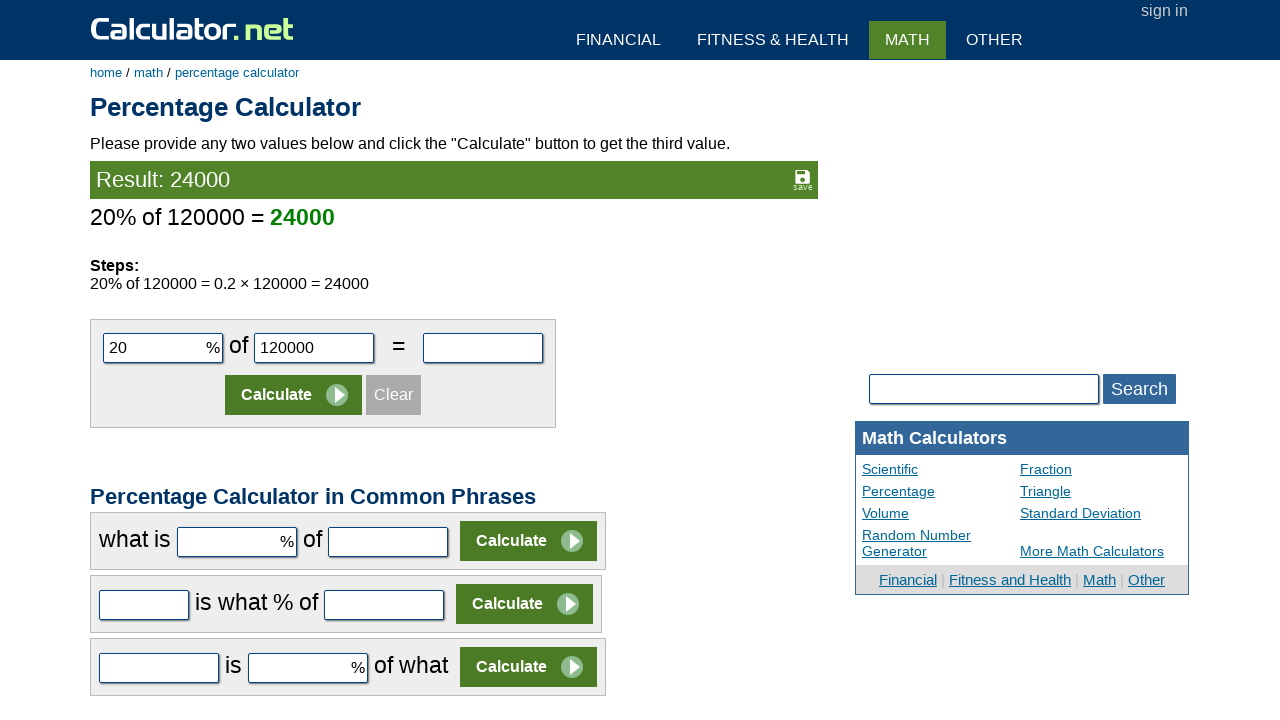

Retrieved result text: Result: 24000
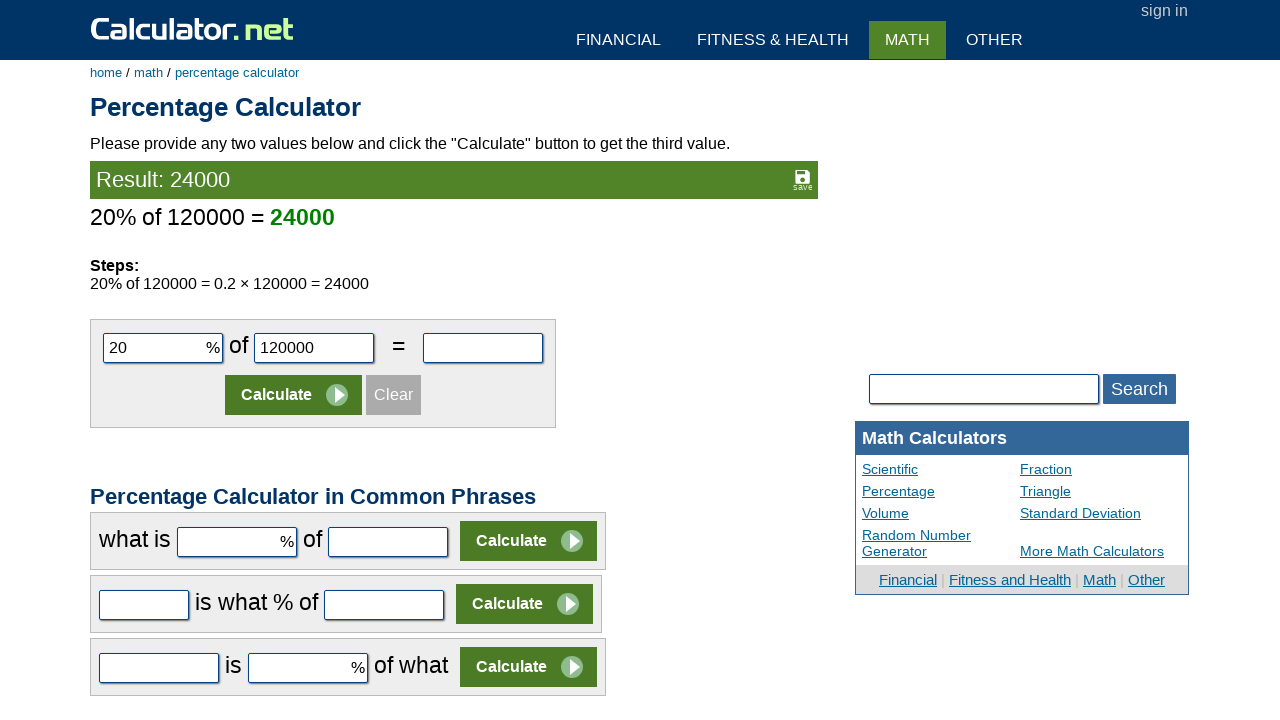

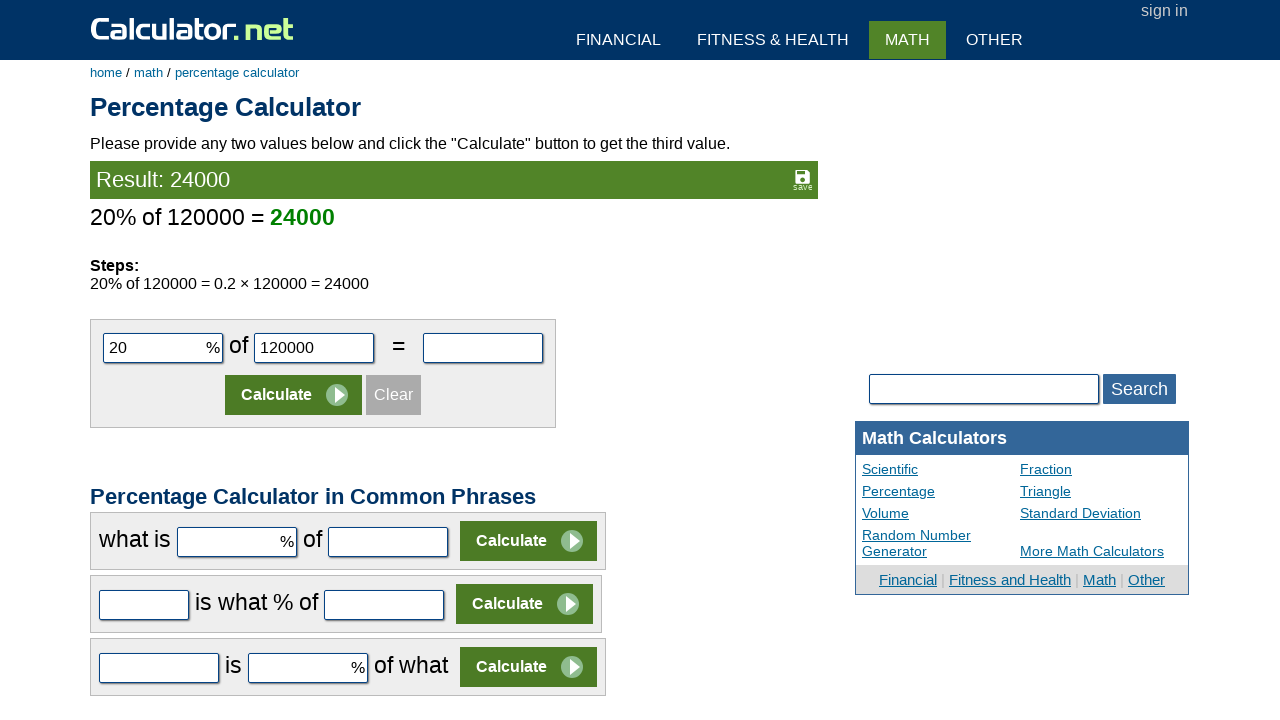